Tests the Contact Us form by filling in name, email, subject, and message fields, then submitting the form and verifying the success message appears.

Starting URL: https://www.automationexercise.com/

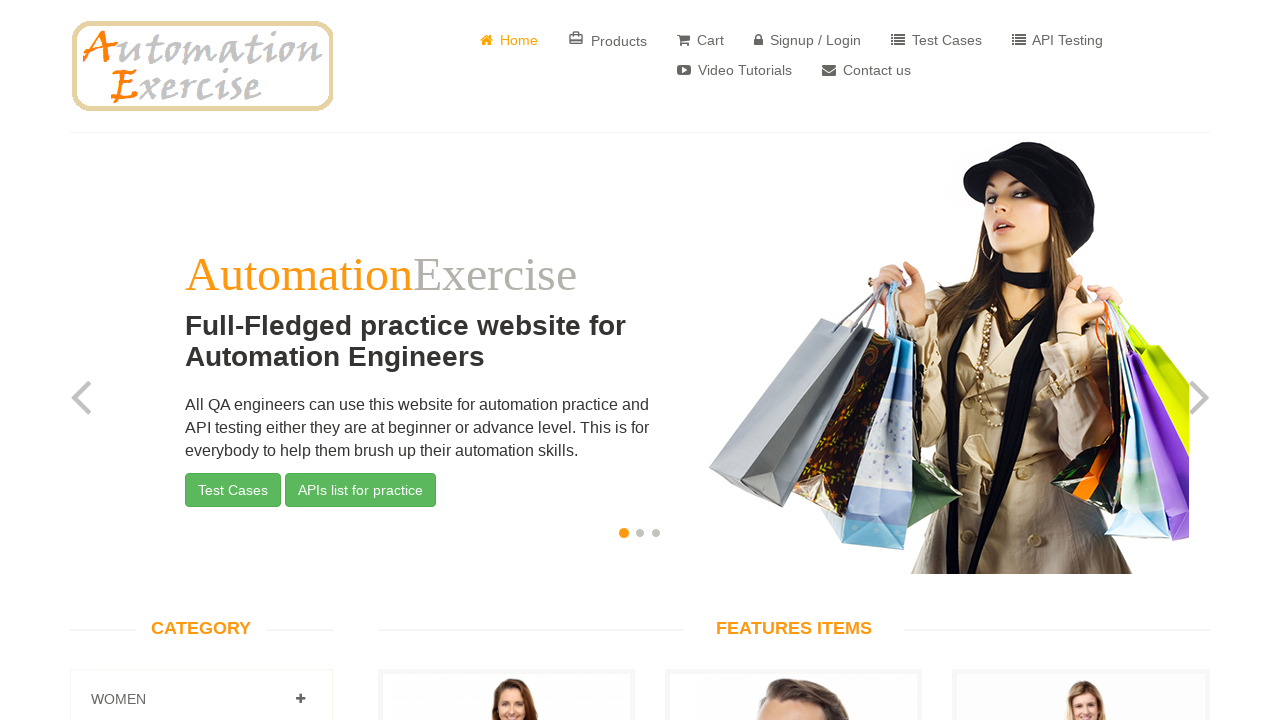

Verified homepage loaded with automation practice website image
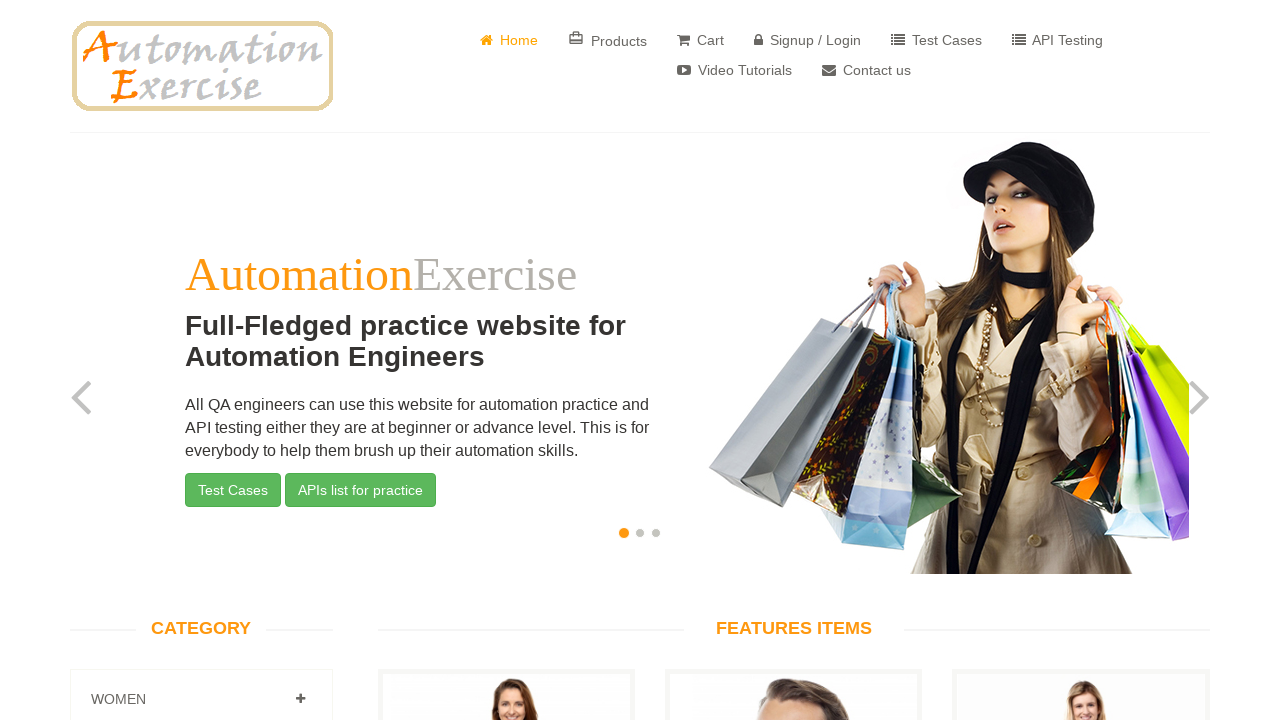

Clicked on Contact Us link at (866, 70) on xpath=//*[contains(text()," Contact us")]
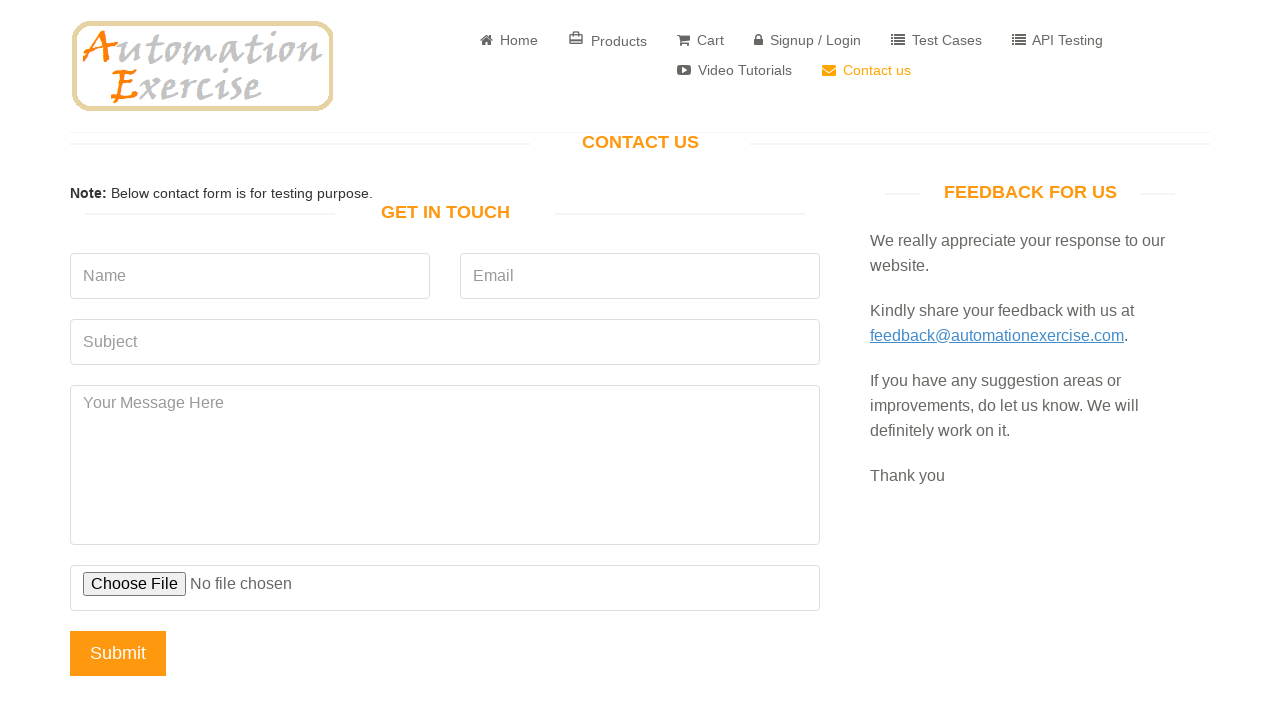

Filled name field with 'Michael Thompson' on input[data-qa="name"]
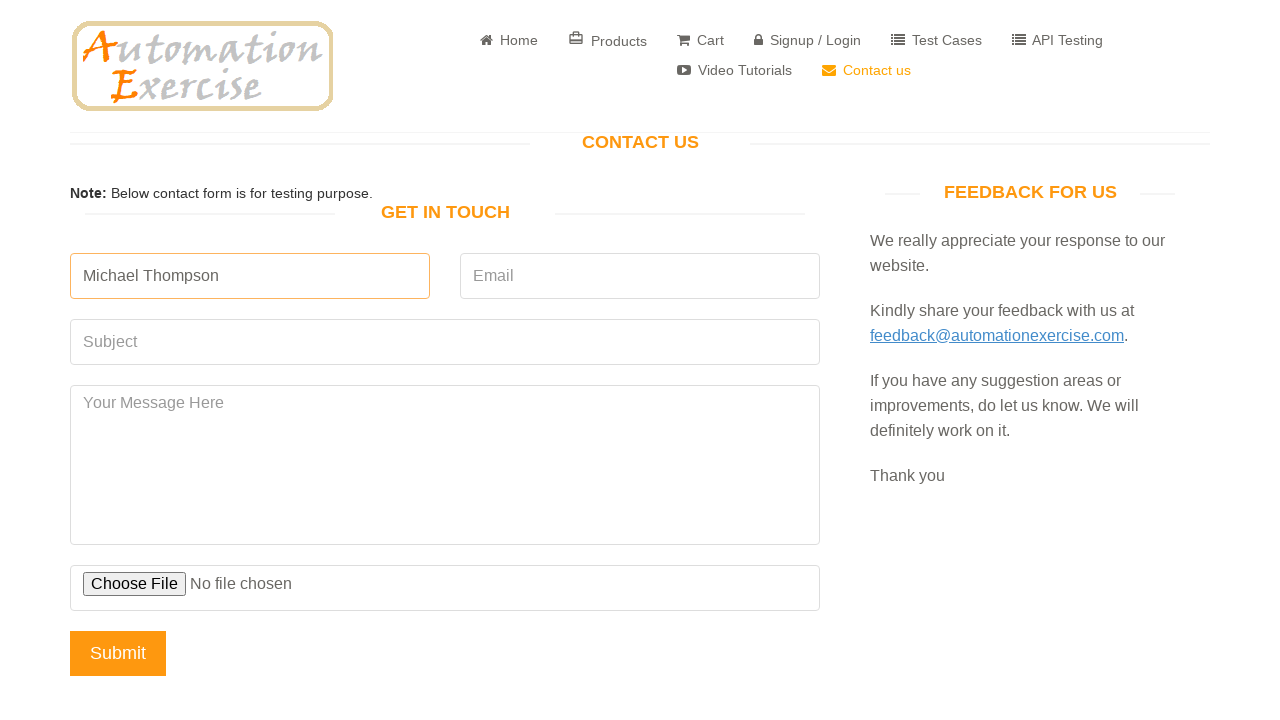

Filled email field with 'michael.thompson87@example.com' on input[data-qa="email"]
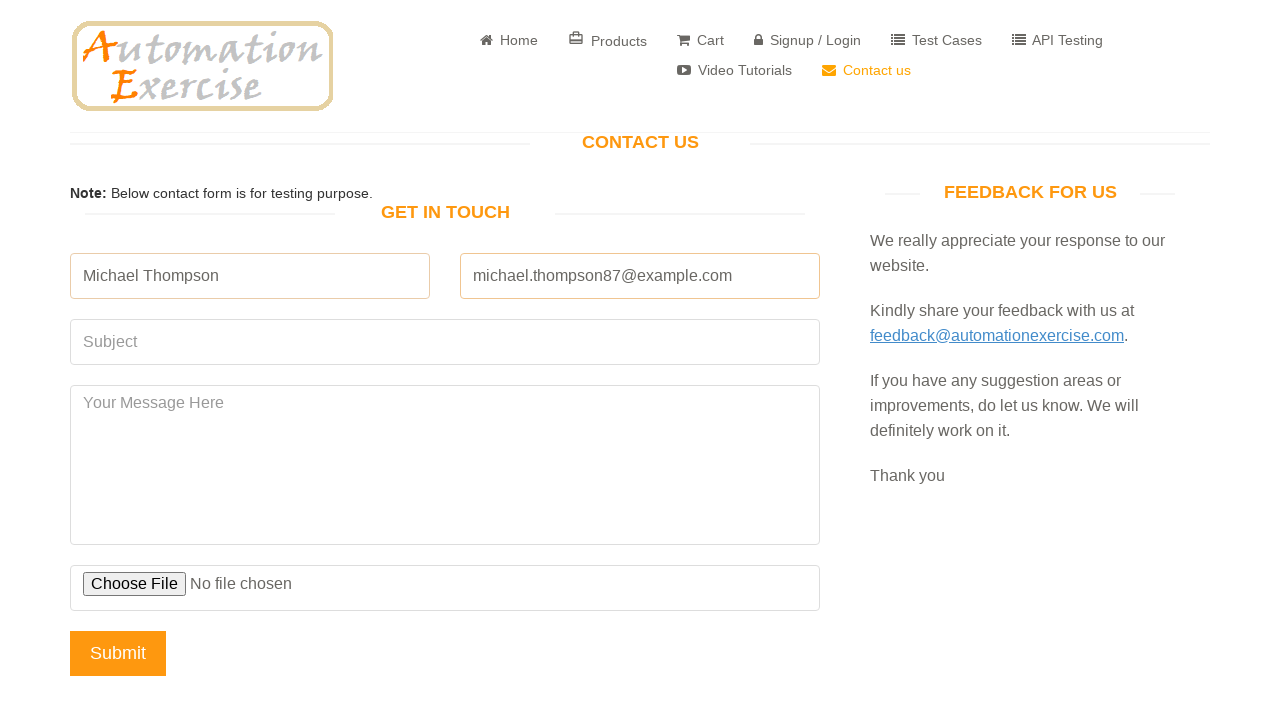

Filled subject field with 'Product inquiry question' on input[data-qa="subject"]
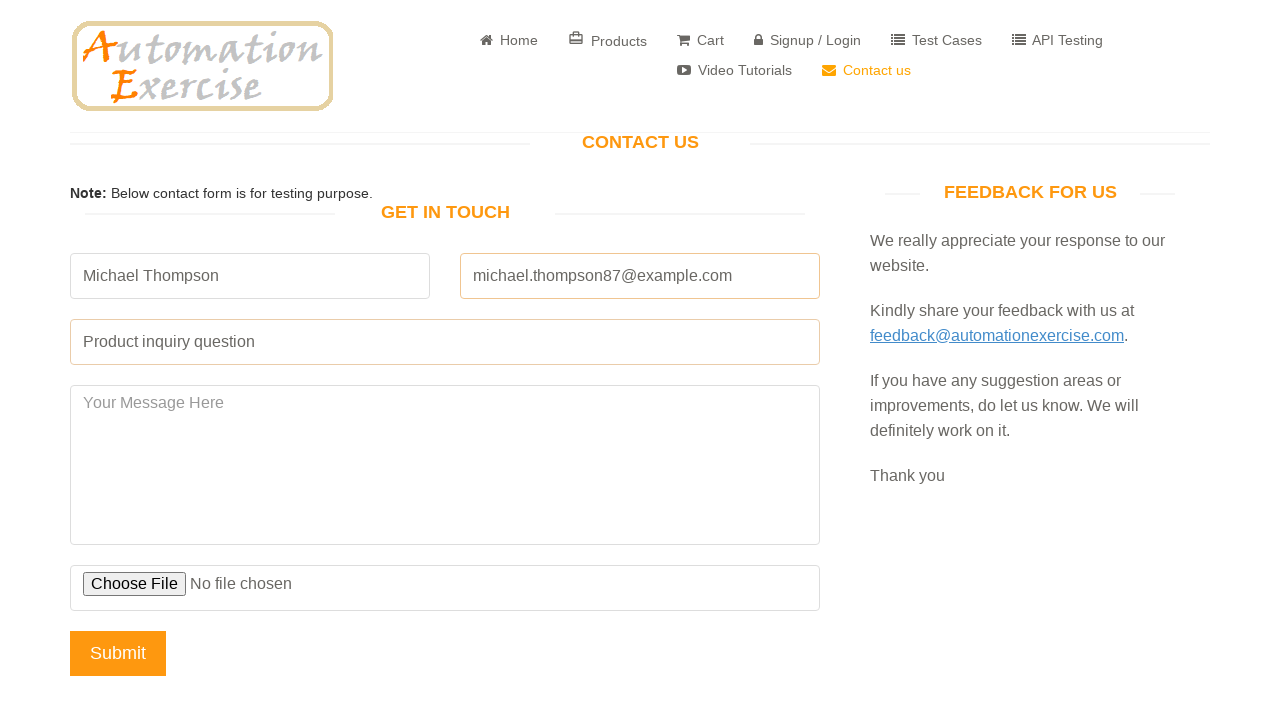

Filled message field with product inquiry message on textarea[data-qa="message"]
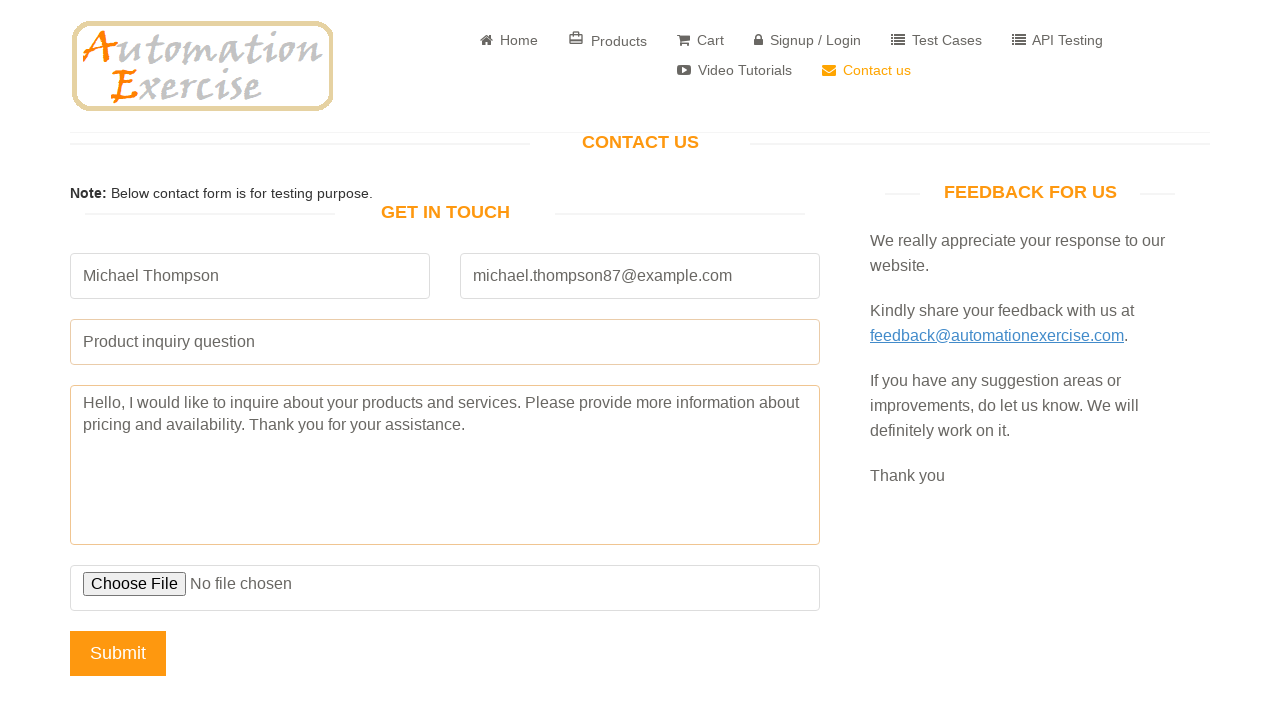

Set up dialog handler to accept confirmation
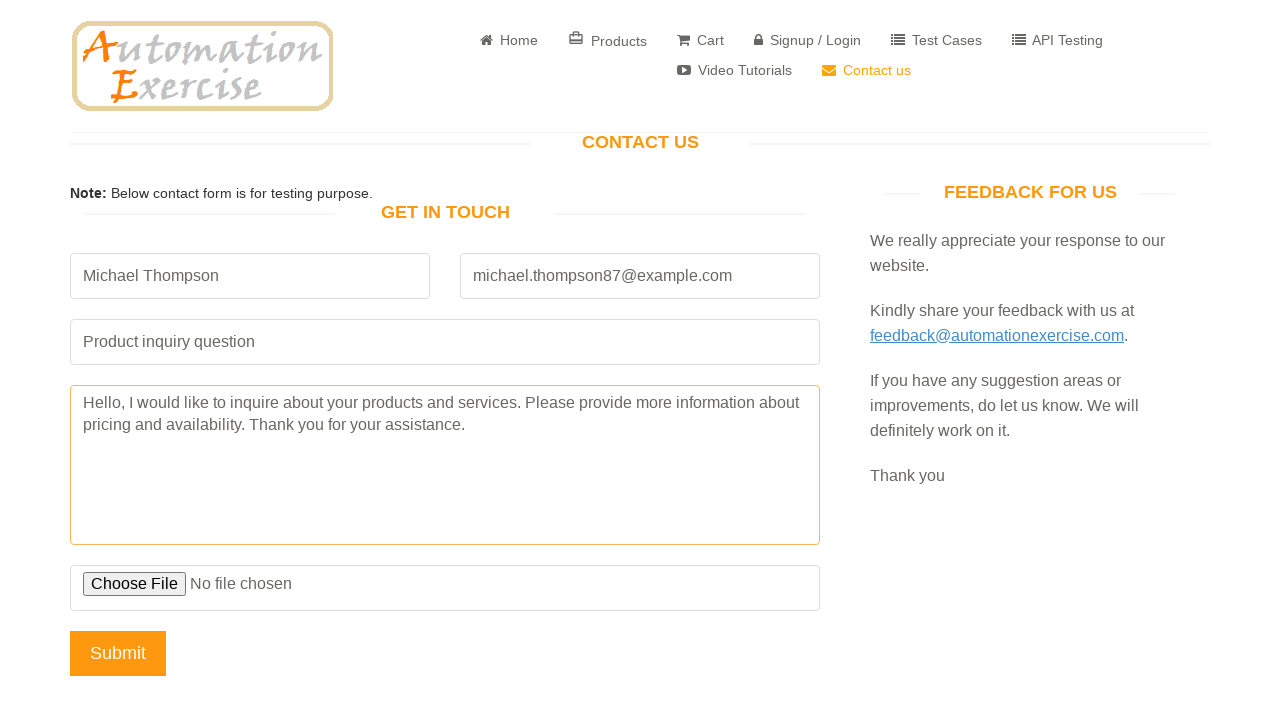

Clicked submit button to submit contact form at (118, 653) on input[data-qa="submit-button"]
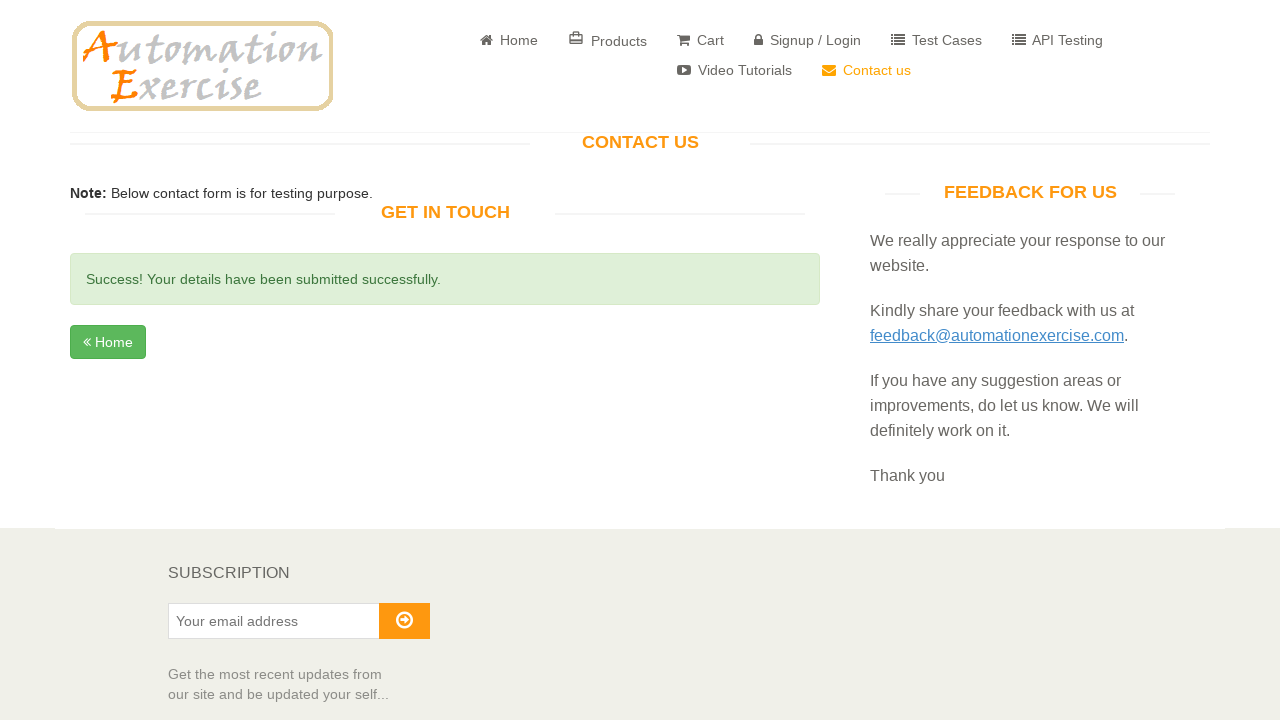

Verified success message appeared confirming form submission
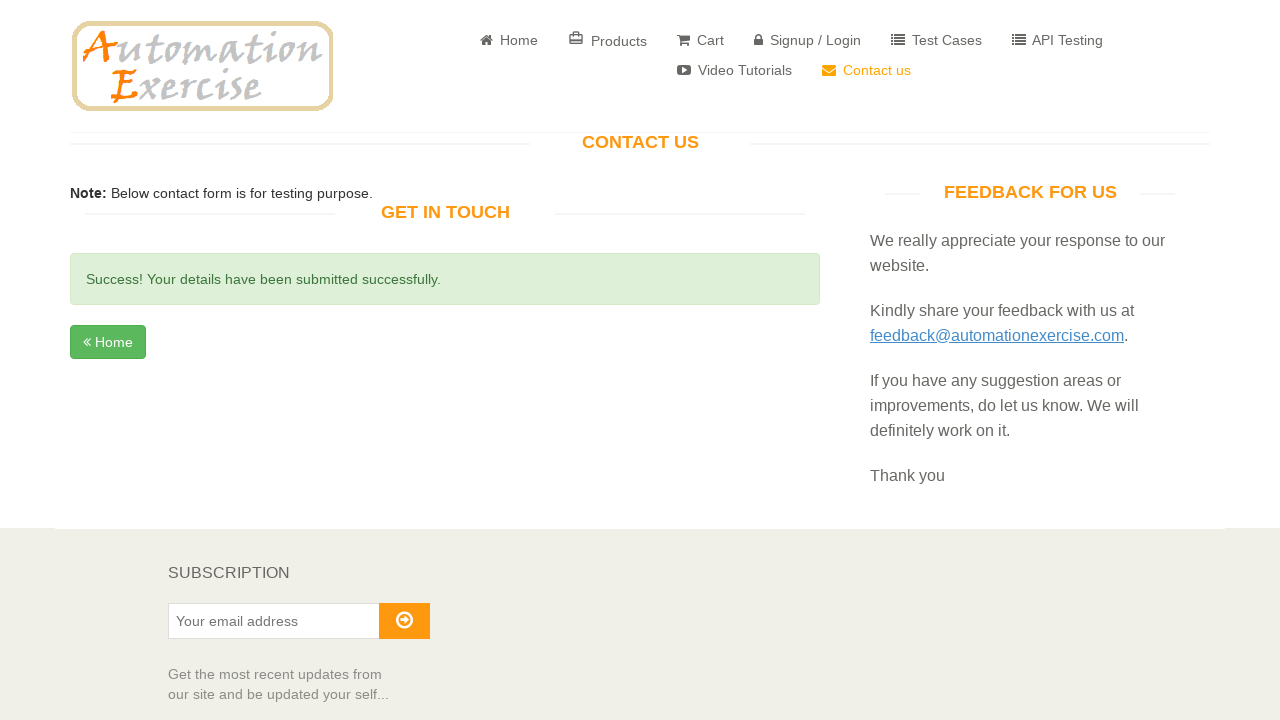

Clicked back to home button to return to homepage at (87, 342) on i[class="fa fa-angle-double-left"]
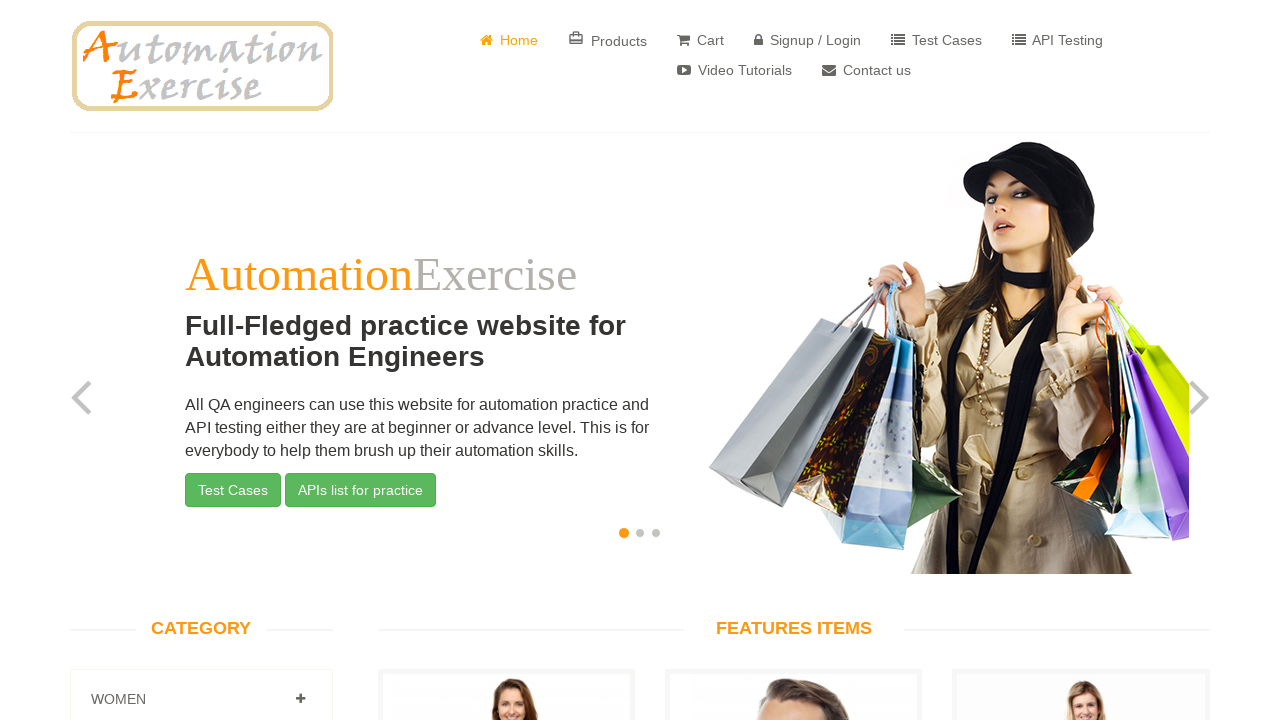

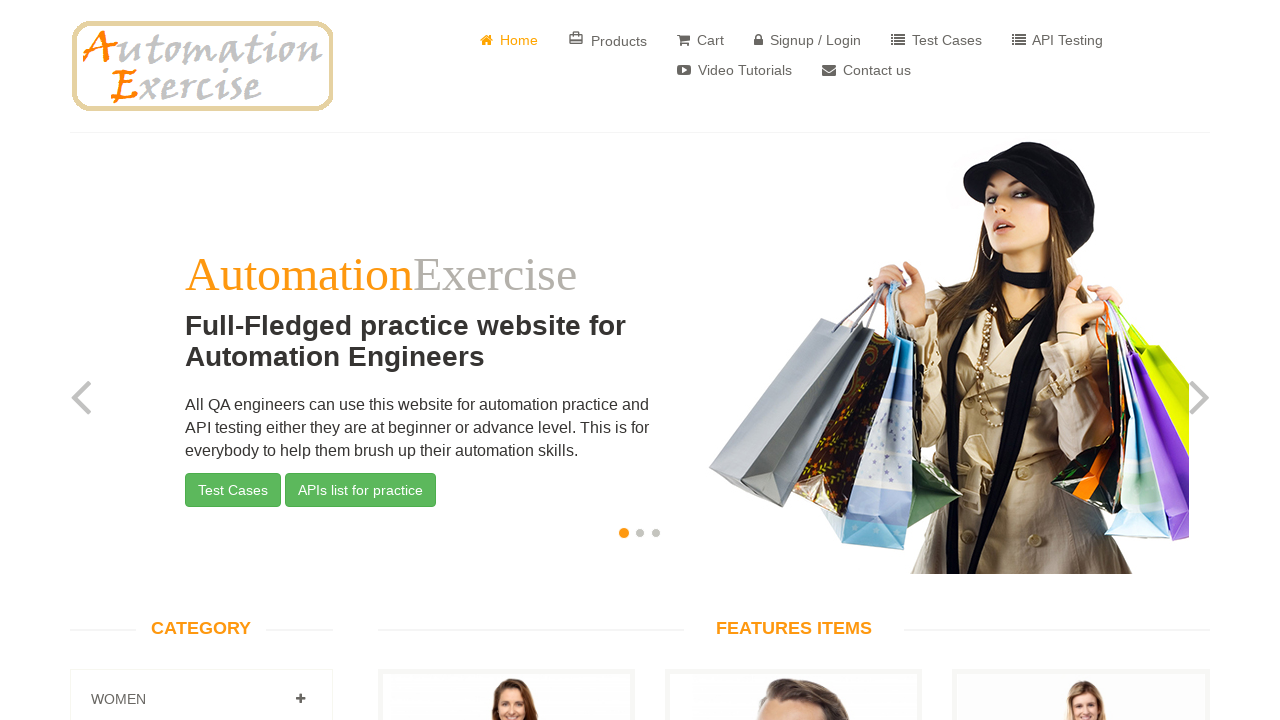